Navigates through different sections of the Dassault Aviation website and tests the back navigation

Starting URL: https://www.dassault-aviation.com/en/

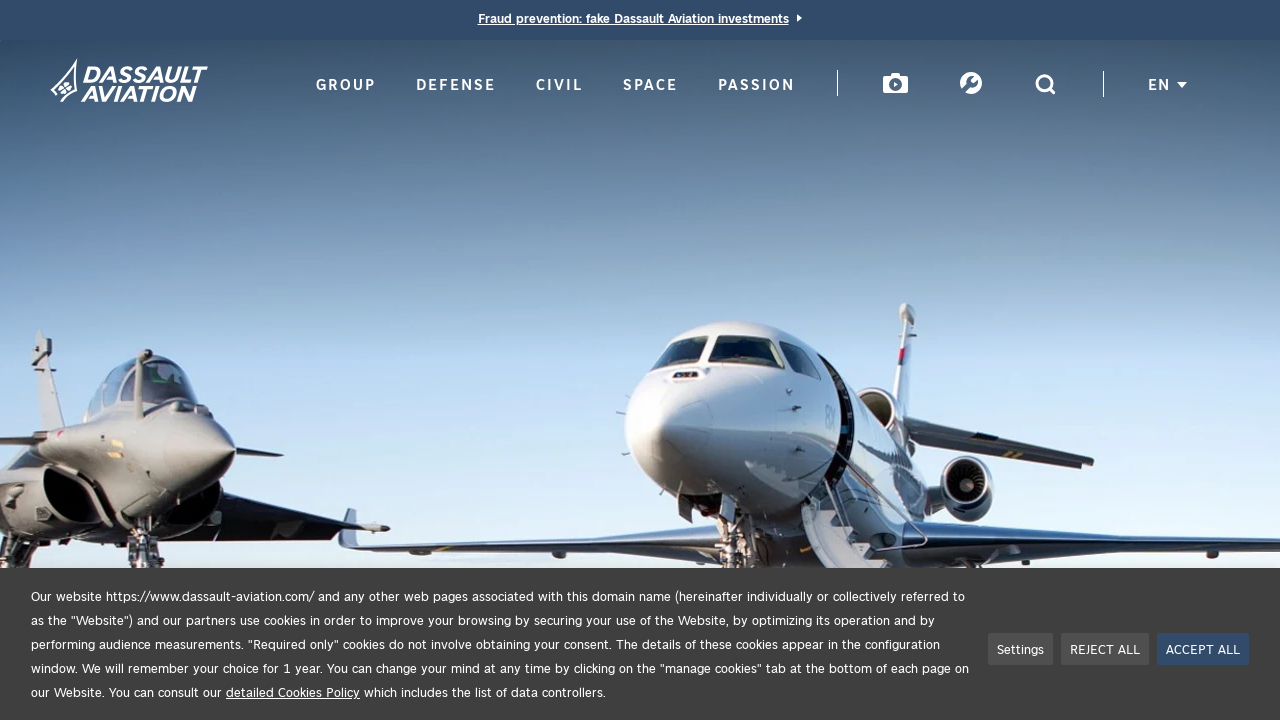

Navigated to Dassault Aviation passion page
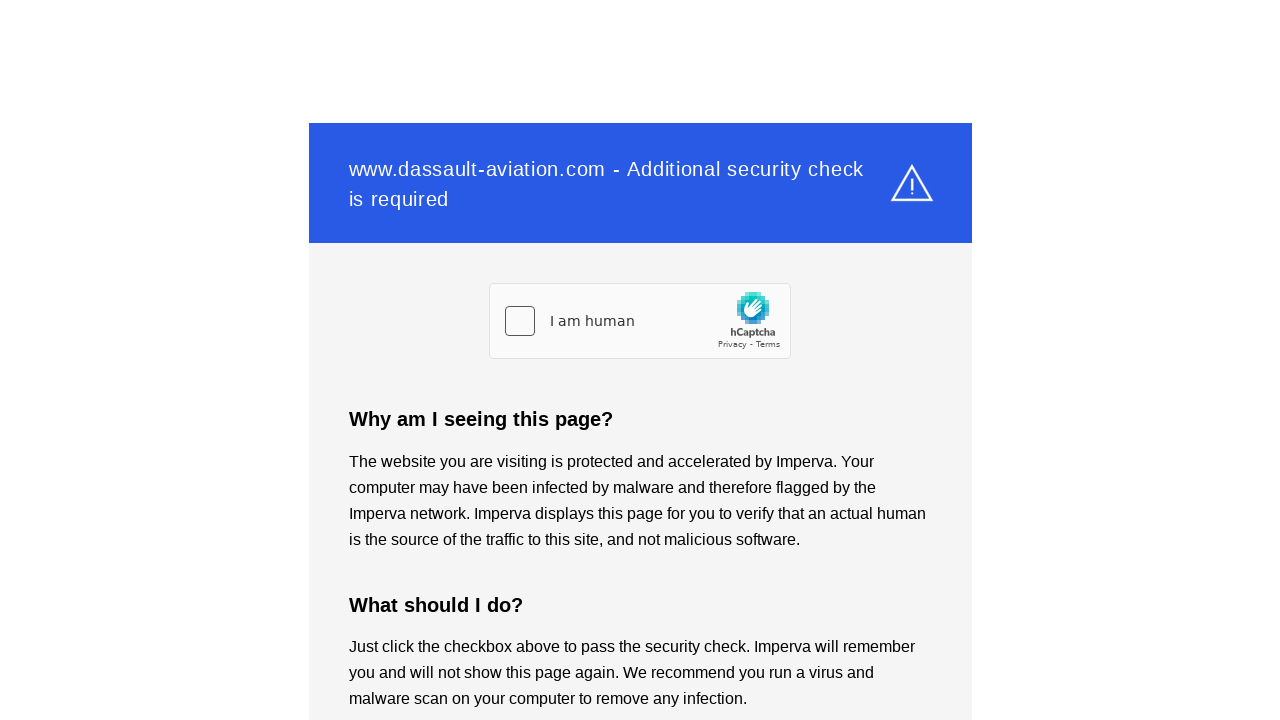

Navigated to Dassault Aviation defense page
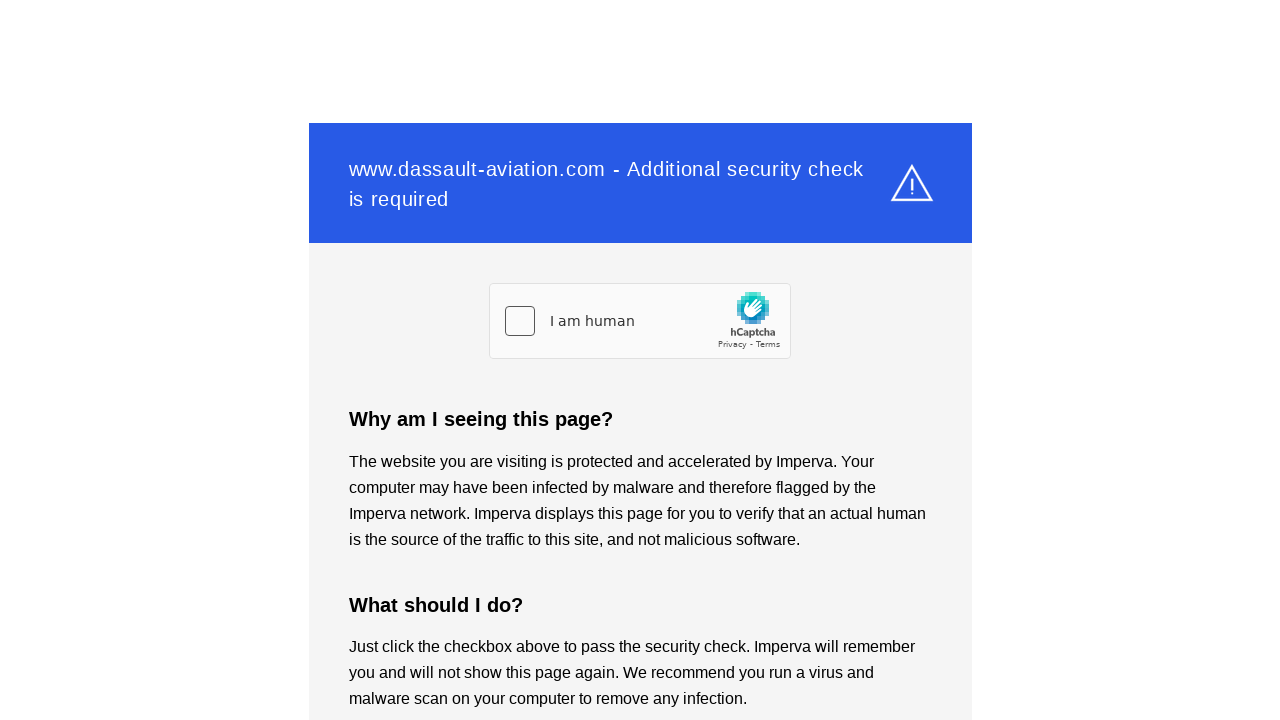

Navigated to Dassault Aviation space page
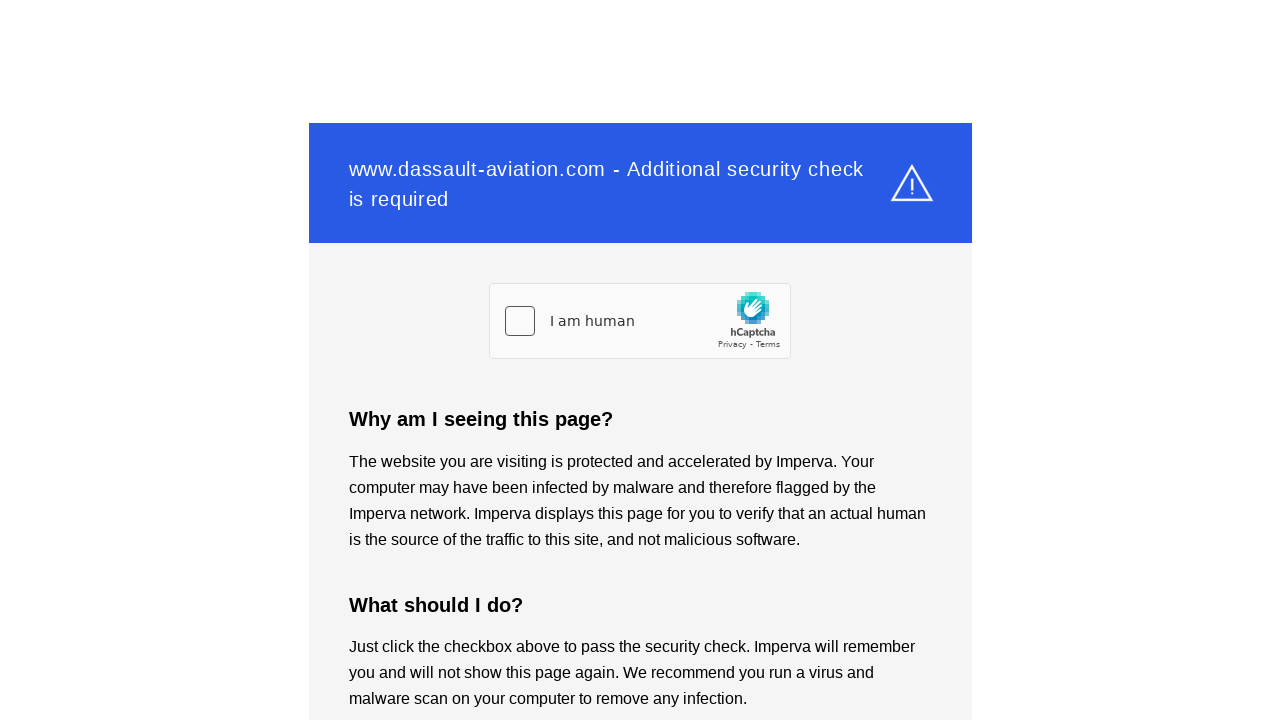

Navigated back to defense page
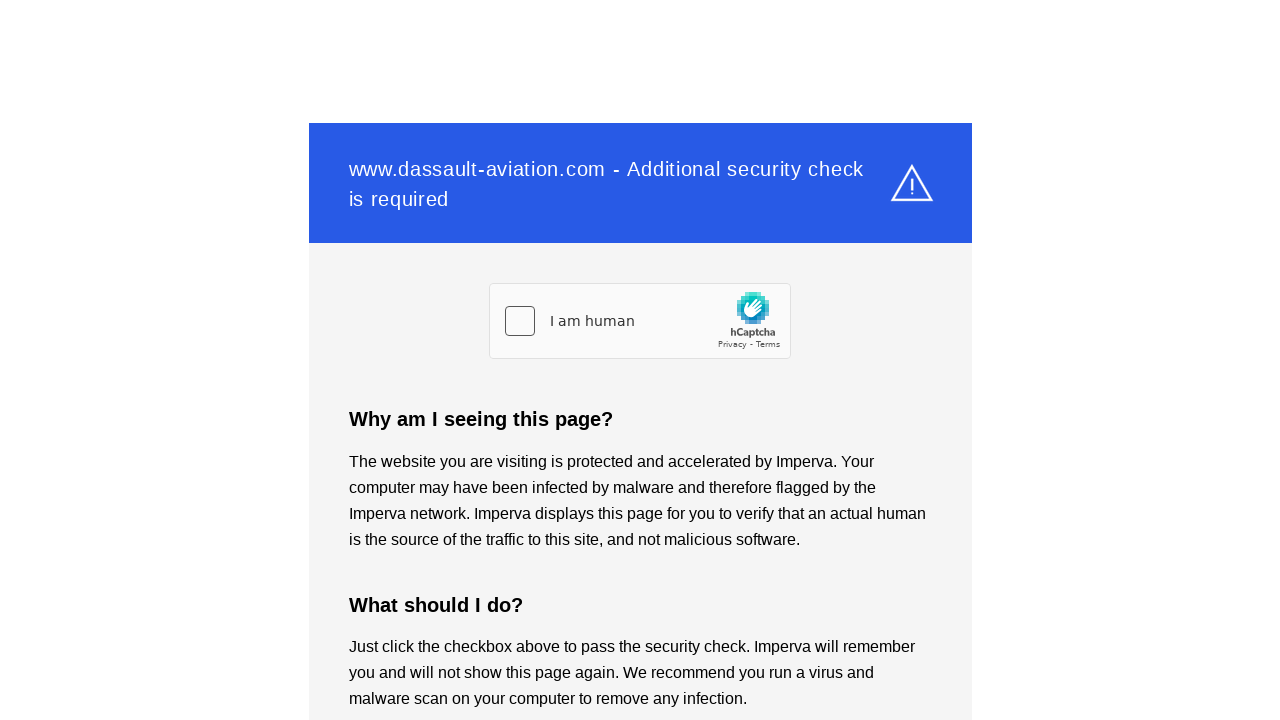

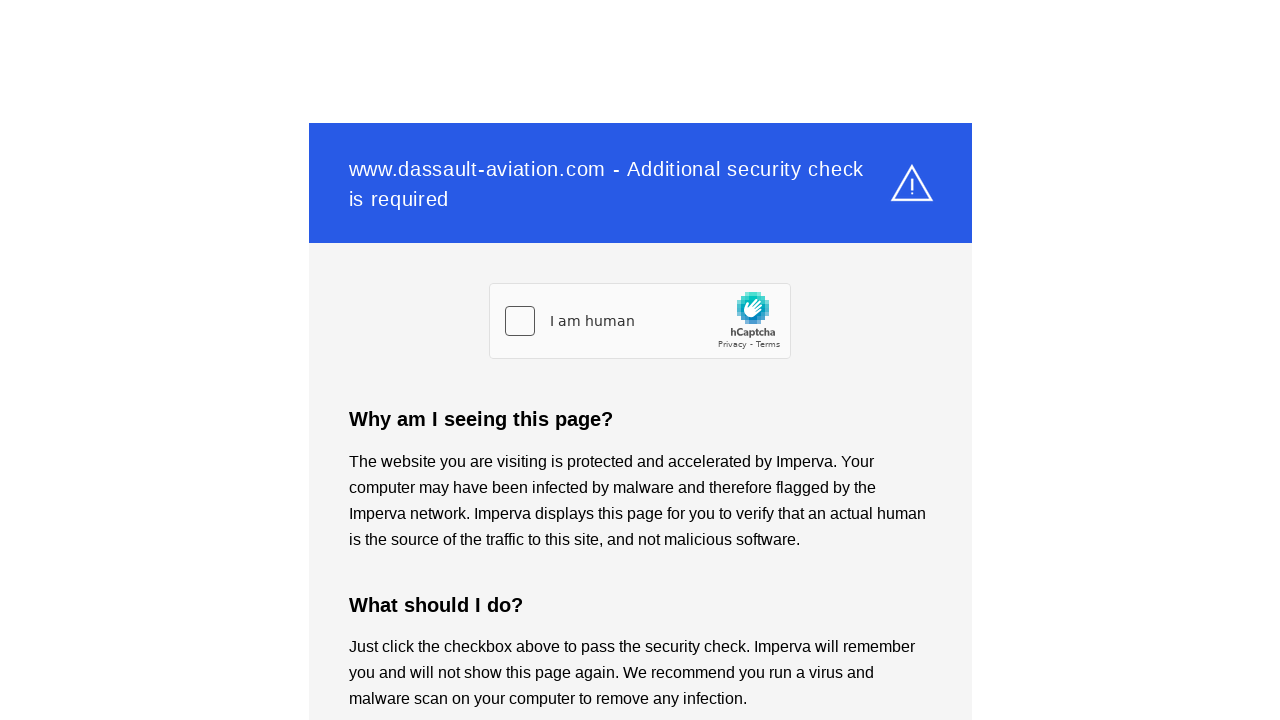